Tests opting out of A/B tests by forging an Optimizely opt-out cookie on the target page, verifying the page initially shows A/B test content, then after adding the cookie and refreshing, confirms the opt-out was successful.

Starting URL: http://the-internet.herokuapp.com/abtest

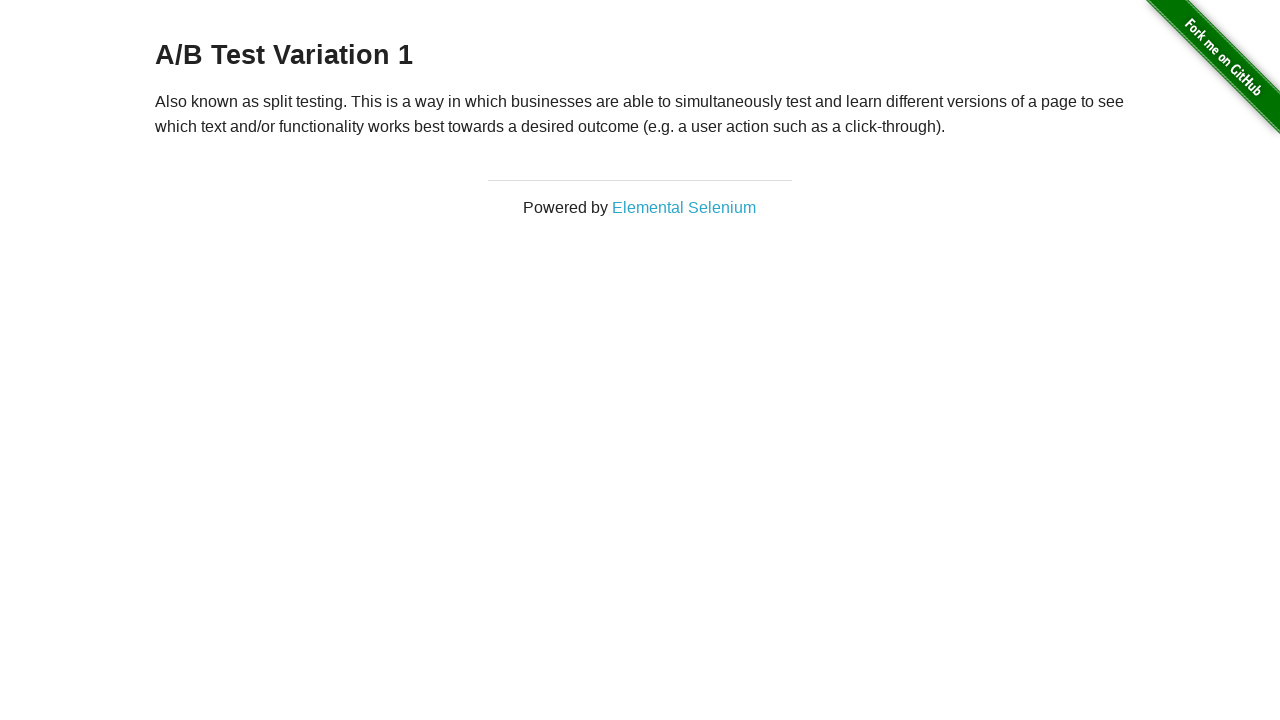

Retrieved initial heading text from A/B test page
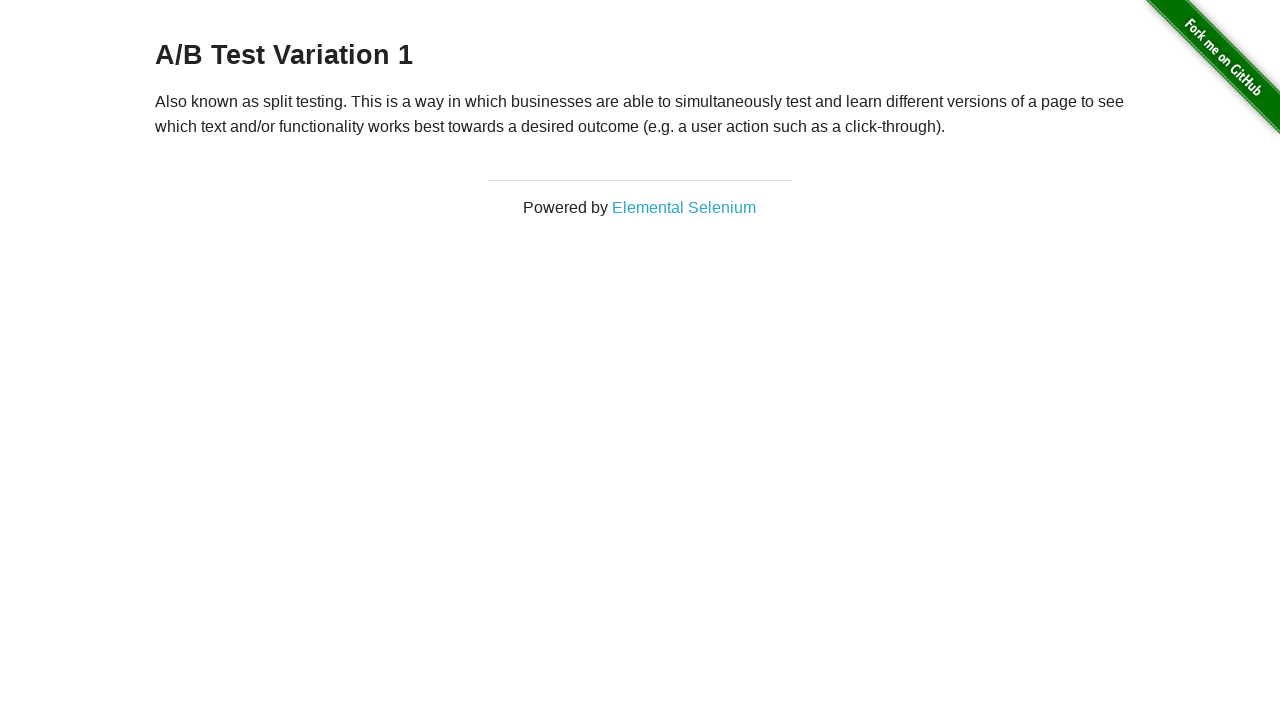

Verified initial heading shows A/B test variation (either Variation 1 or Control)
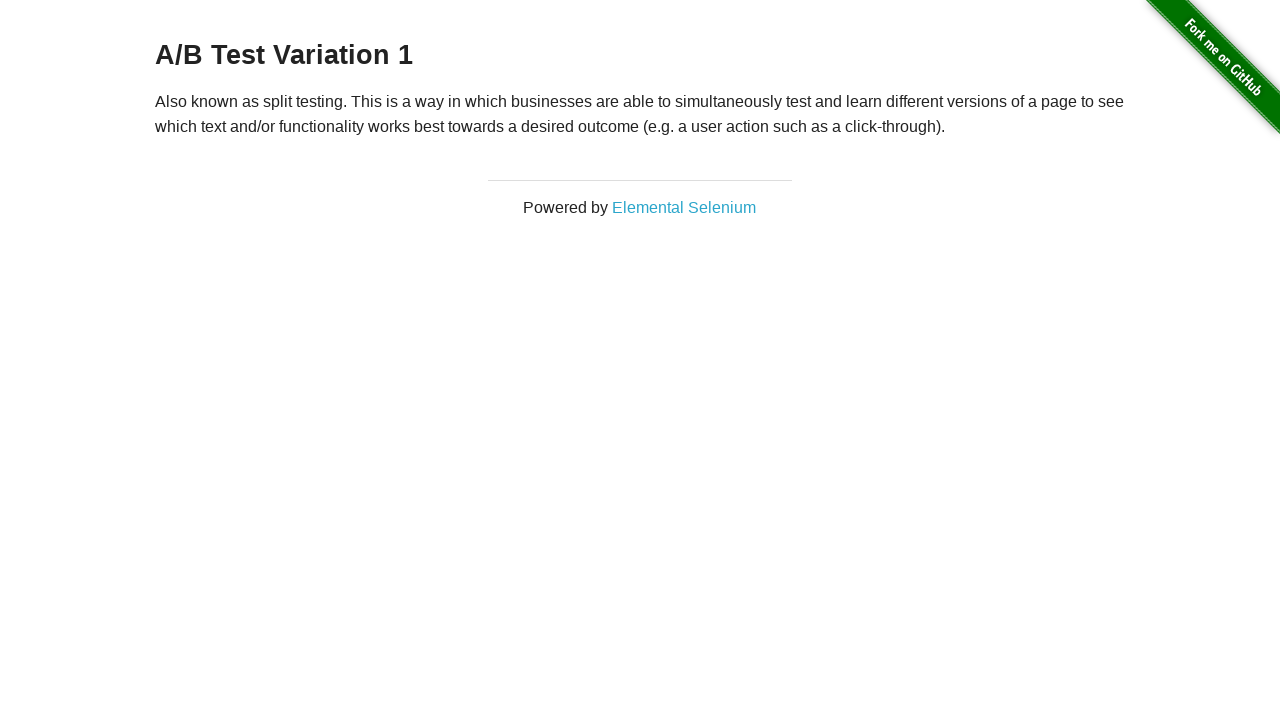

Added Optimizely opt-out cookie to context
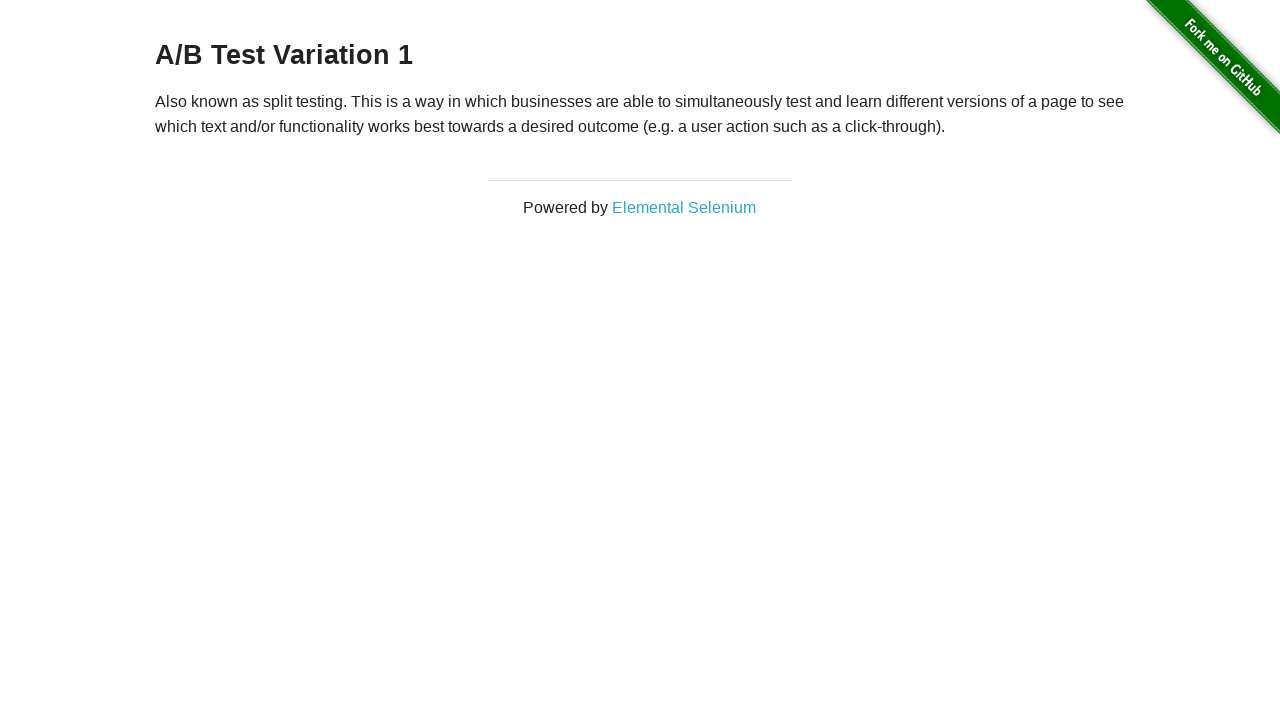

Refreshed page to apply opt-out cookie
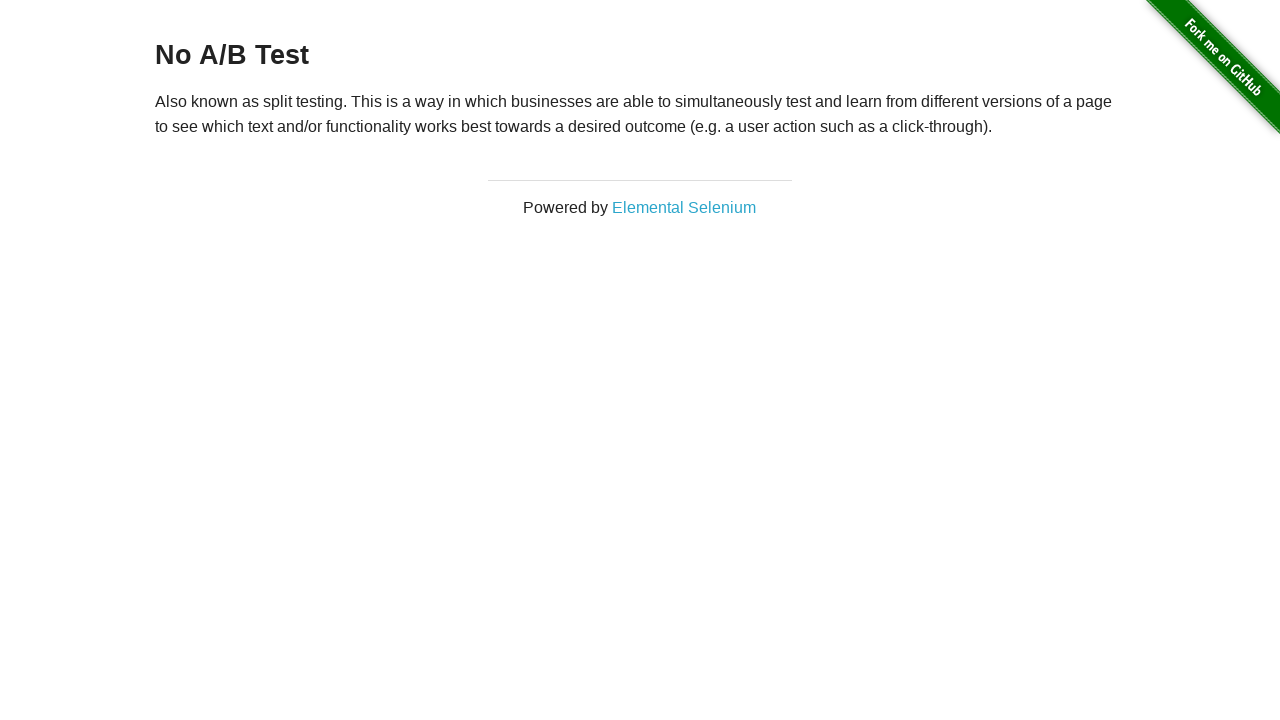

Retrieved heading text after page refresh
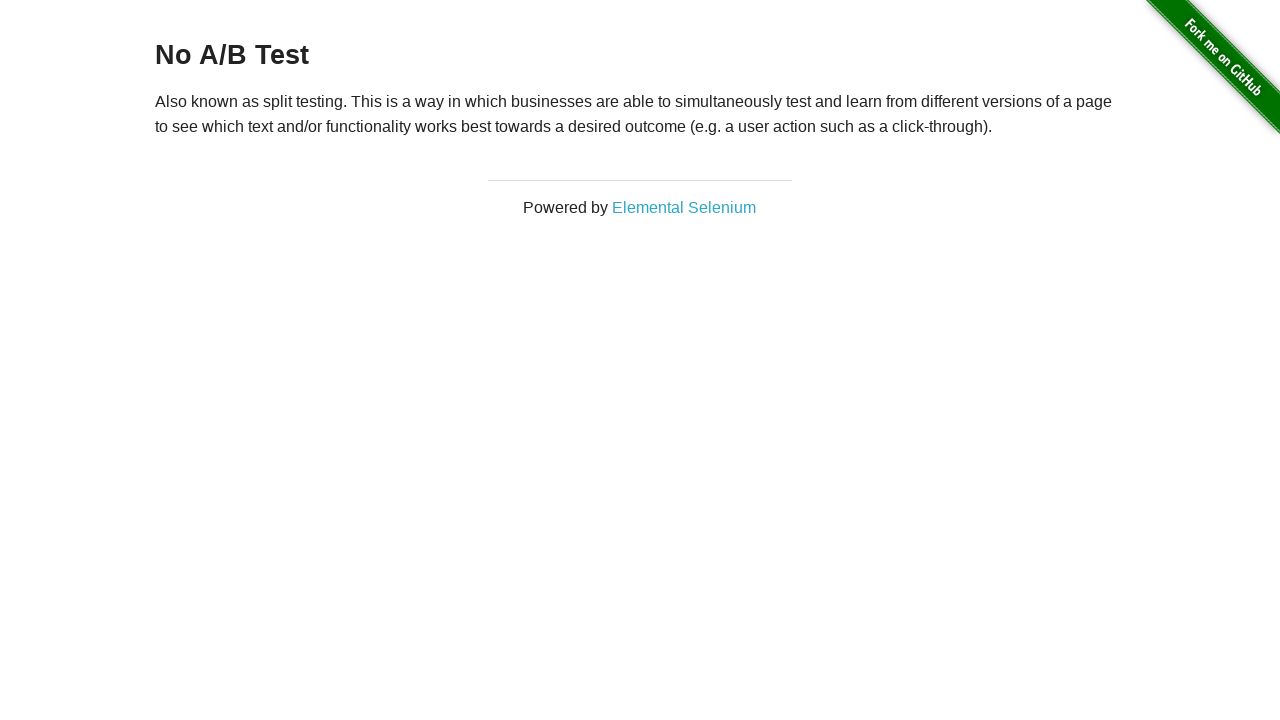

Verified heading now displays 'No A/B Test', confirming opt-out was successful
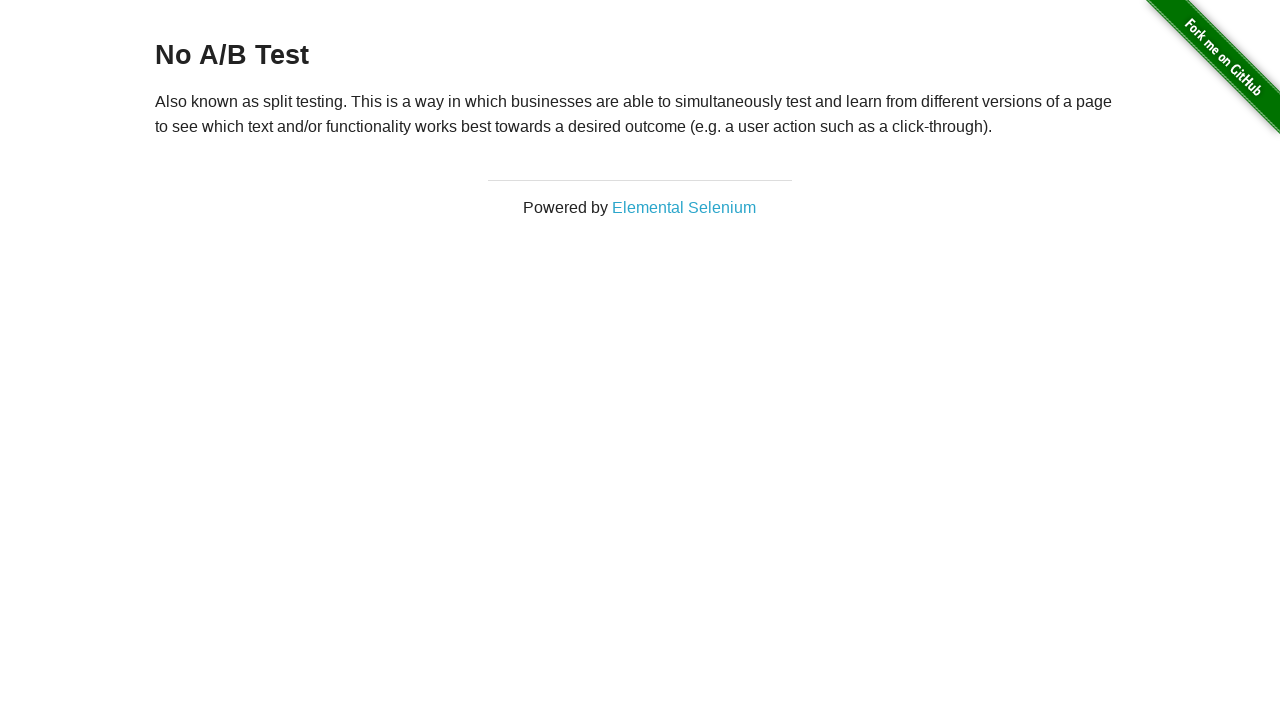

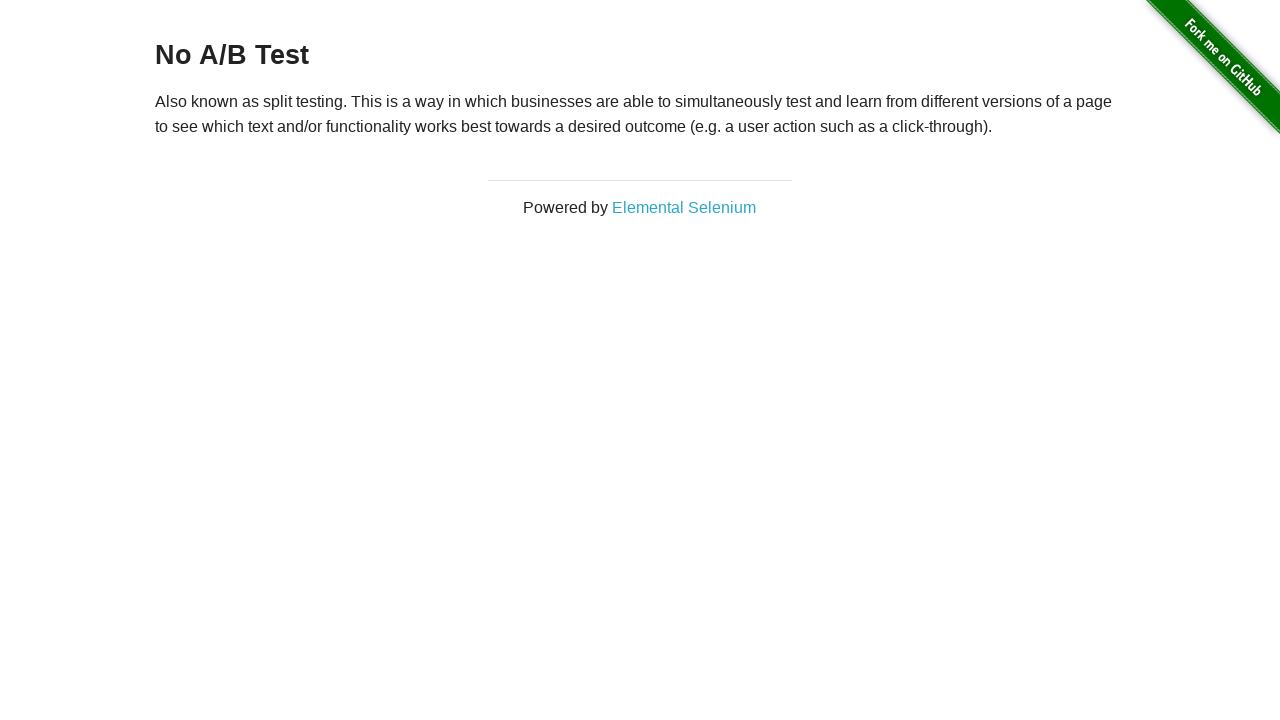